Tests hover functionality by moving mouse over a figure element to reveal a hidden link, then clicking on the user profile link

Starting URL: http://the-internet.herokuapp.com/hovers

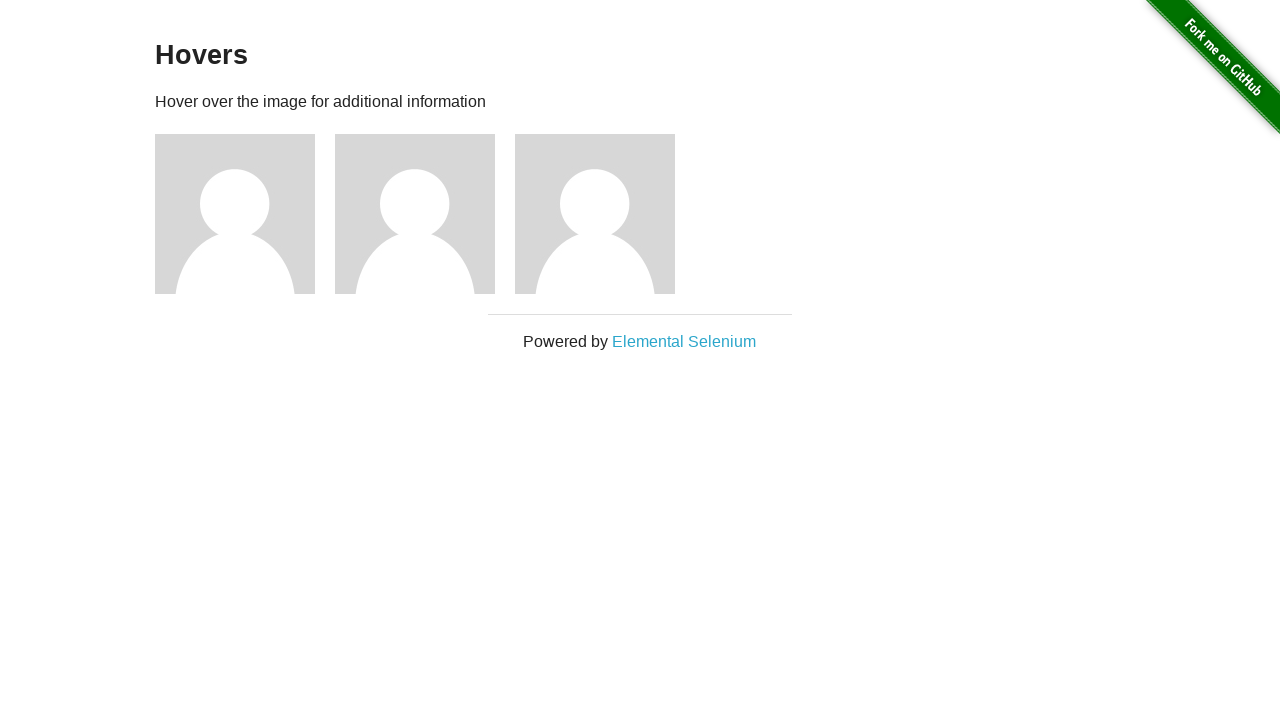

Figure elements loaded and visible
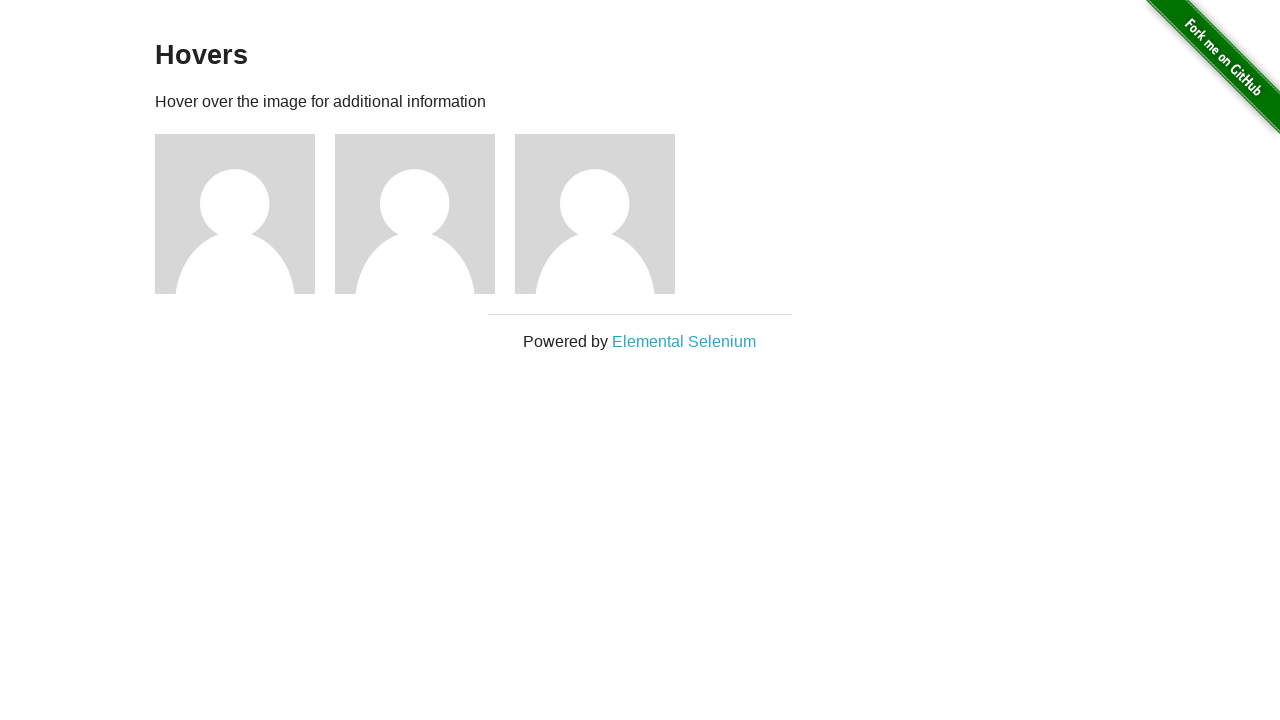

Hovered over first figure element to reveal hidden link at (245, 214) on .figure >> nth=0
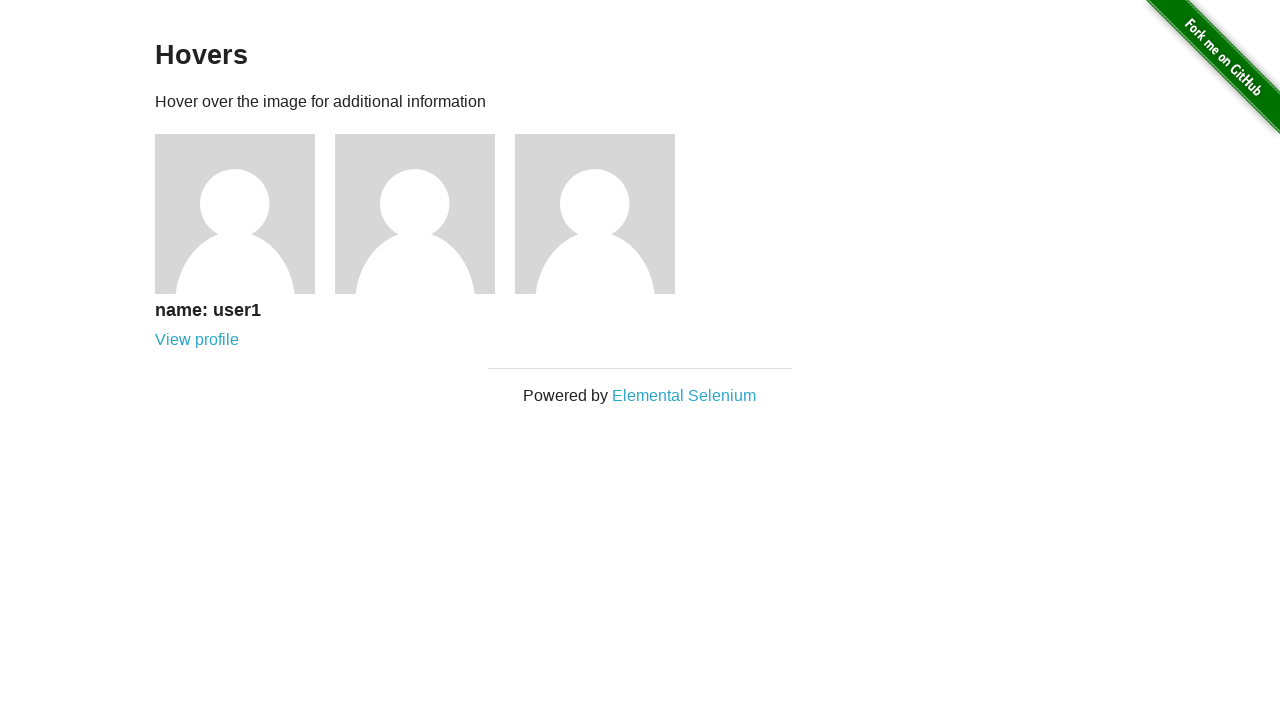

Clicked user profile link at (197, 340) on a[href='/users/1']
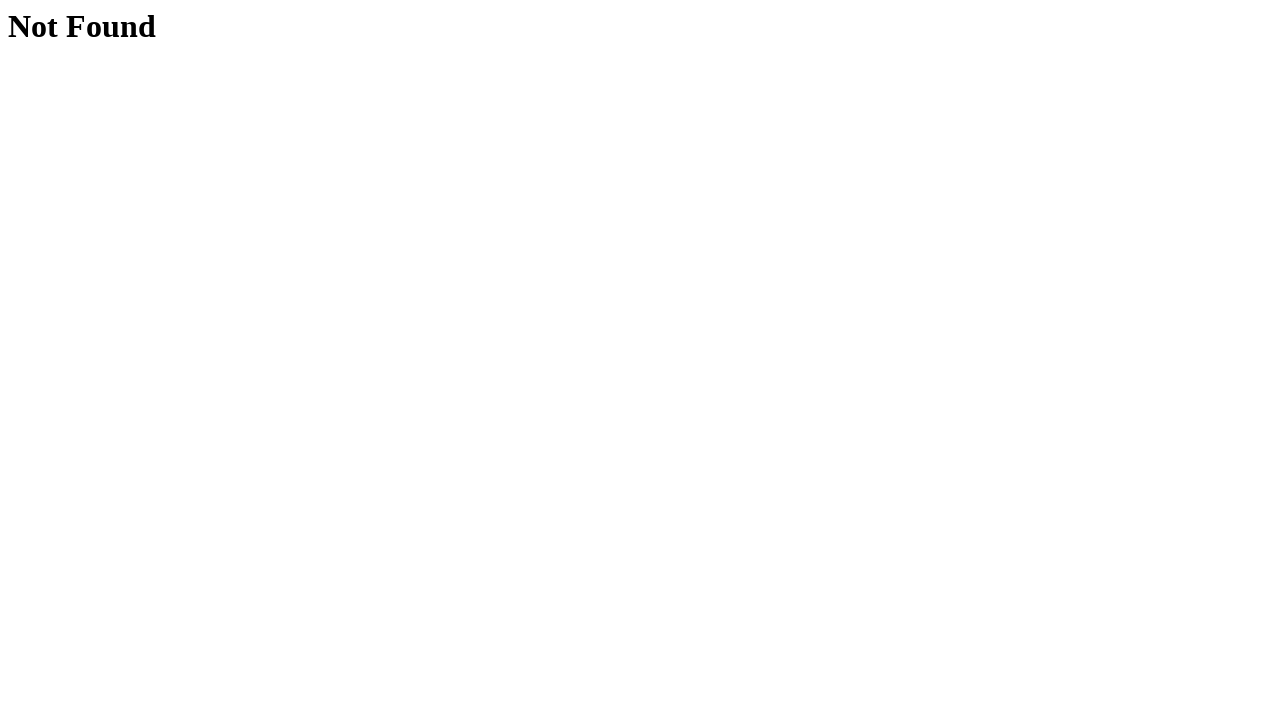

Navigation to user profile completed
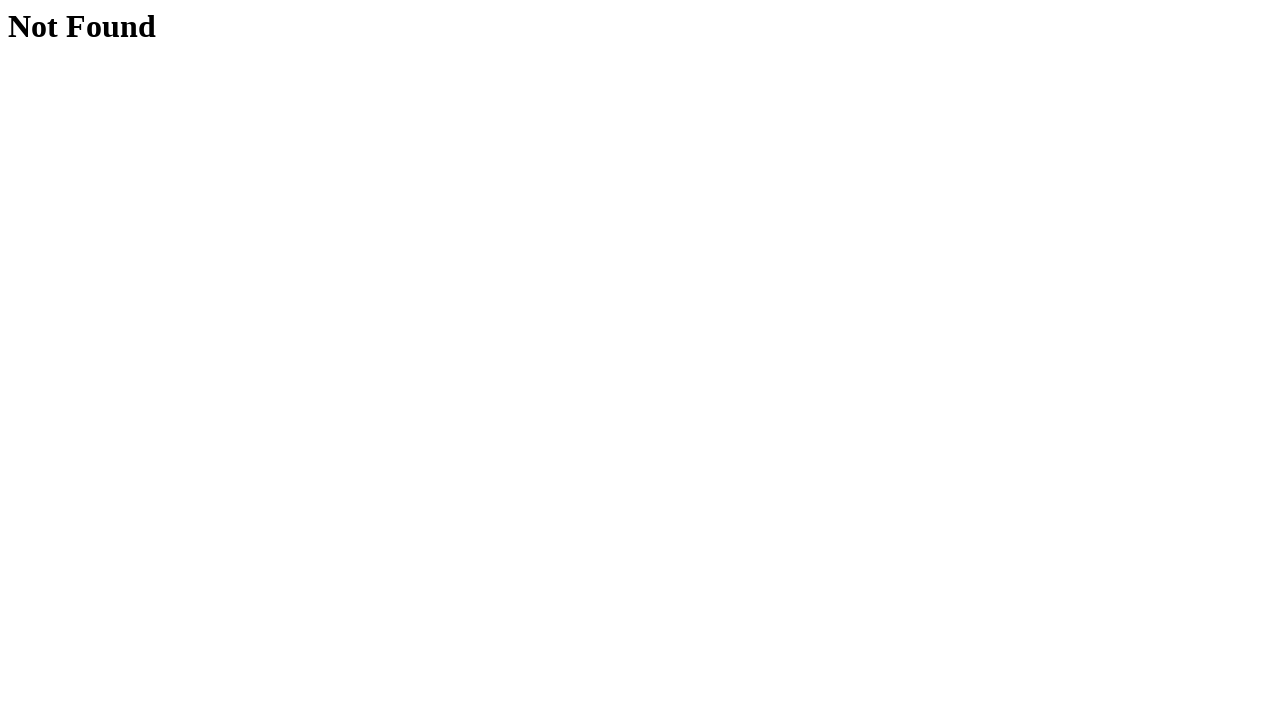

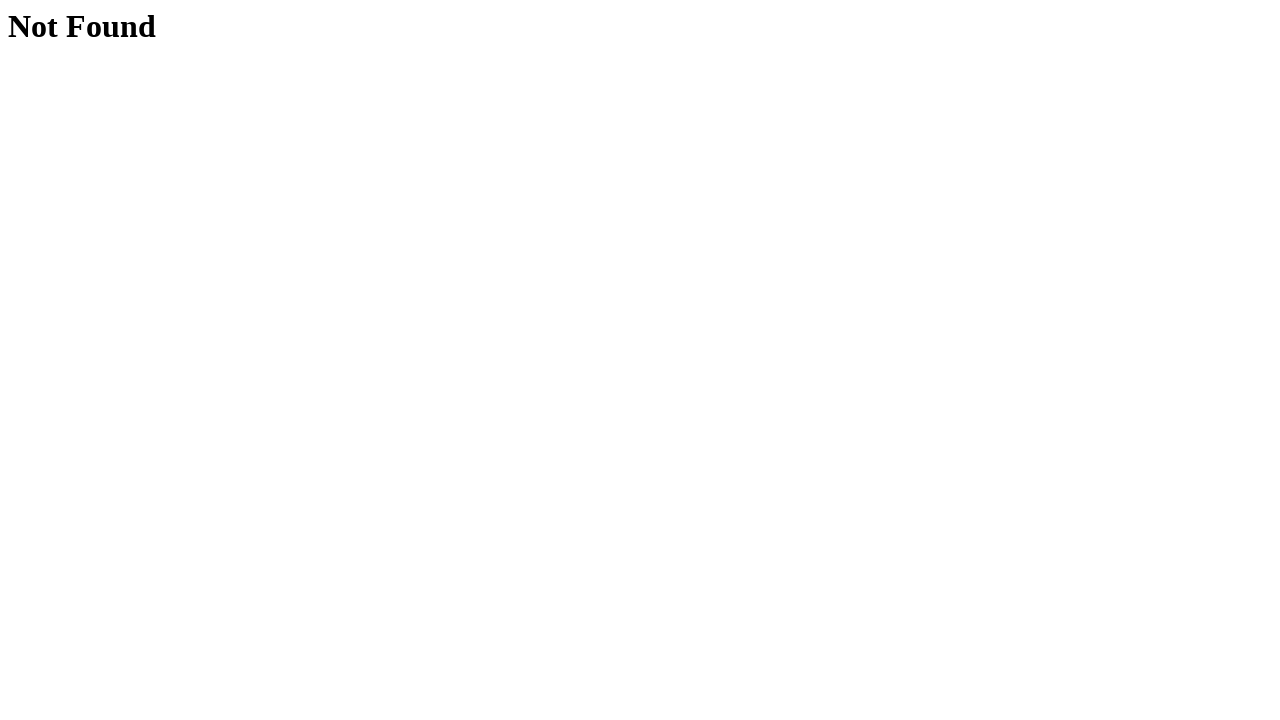